Tests adding and then removing an element on Herokuapp

Starting URL: https://the-internet.herokuapp.com/

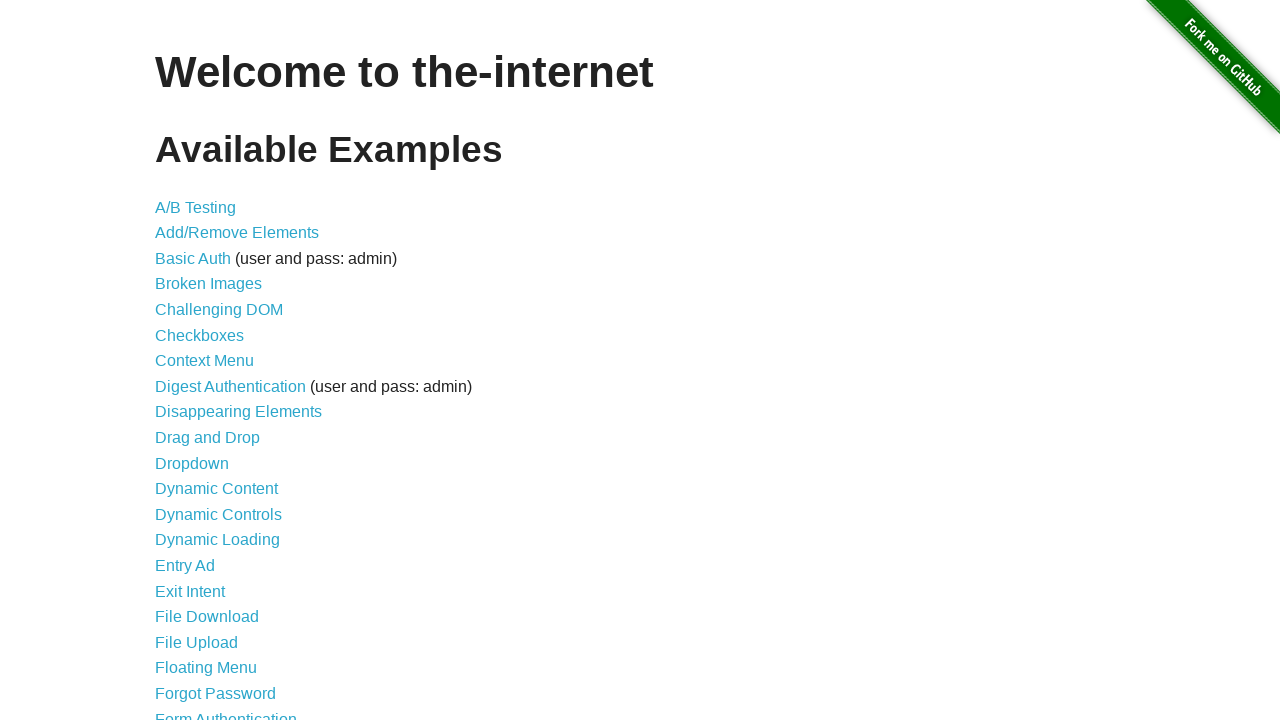

Clicked on Add/Remove Elements link at (237, 233) on a[href='/add_remove_elements/']
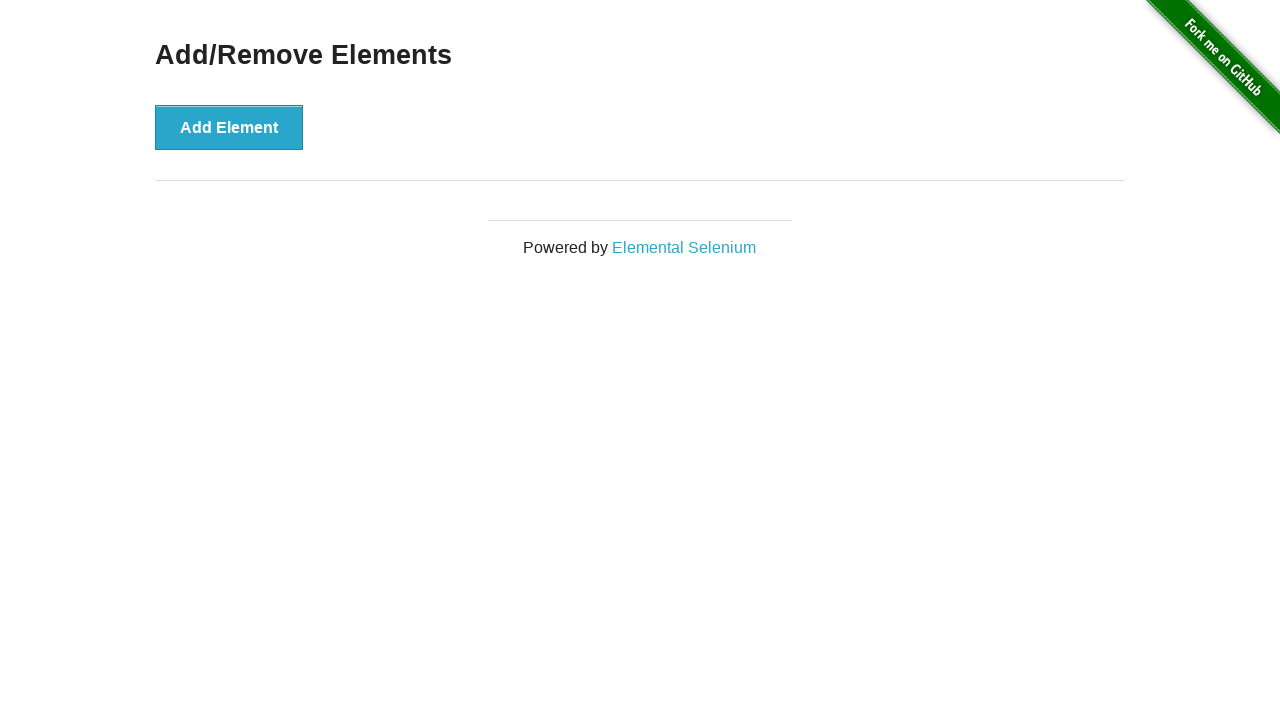

Clicked Add Element button at (229, 127) on button[onclick='addElement()']
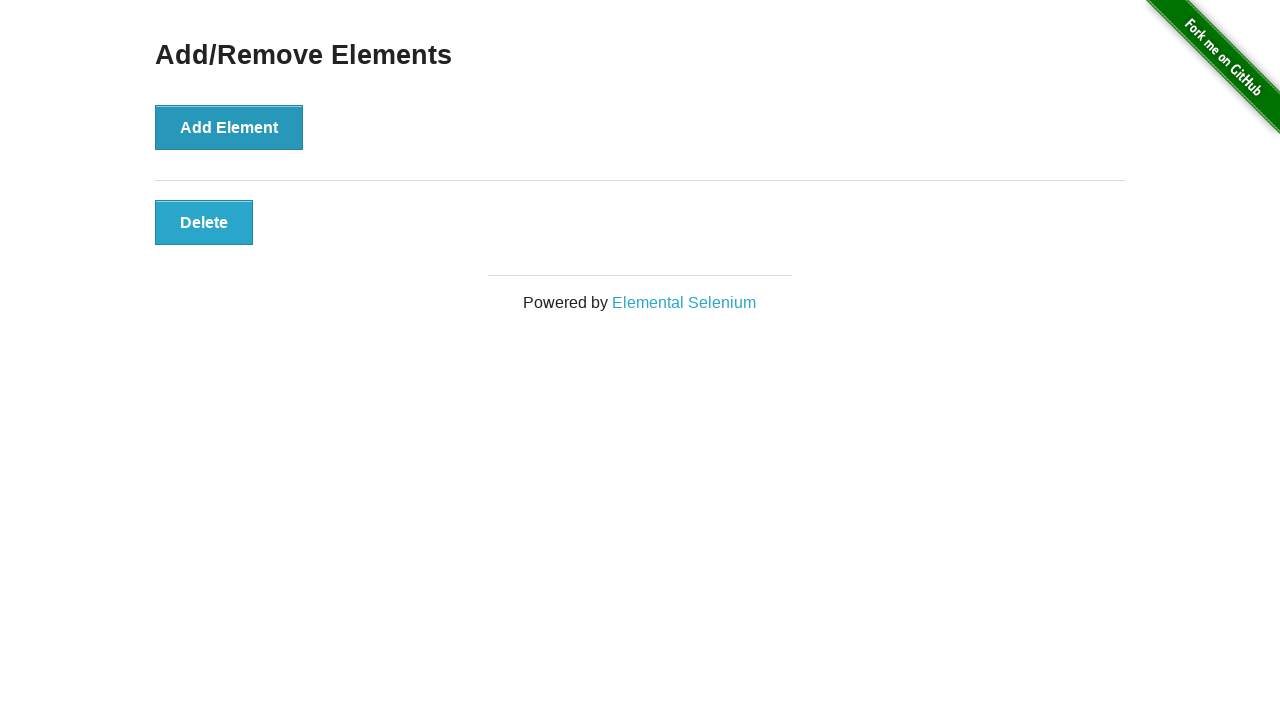

Clicked the Delete button to remove the added element at (204, 222) on button.added-manually
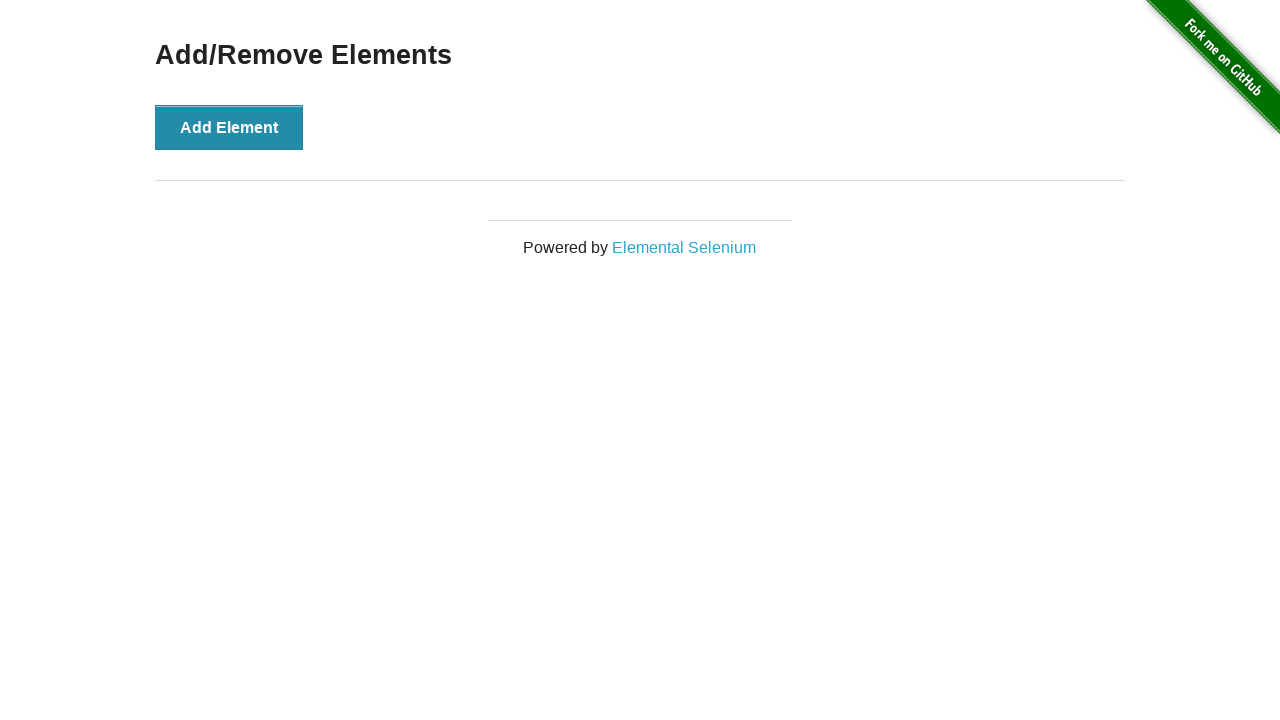

Verified that the added element was removed
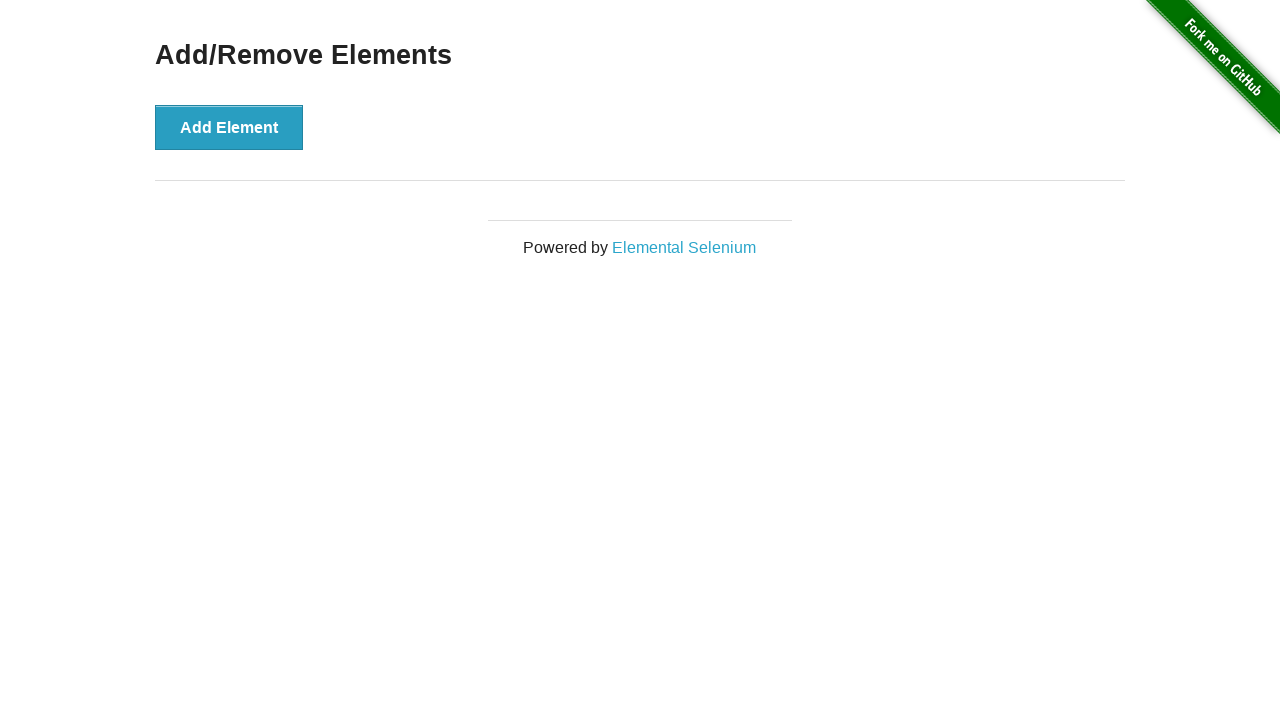

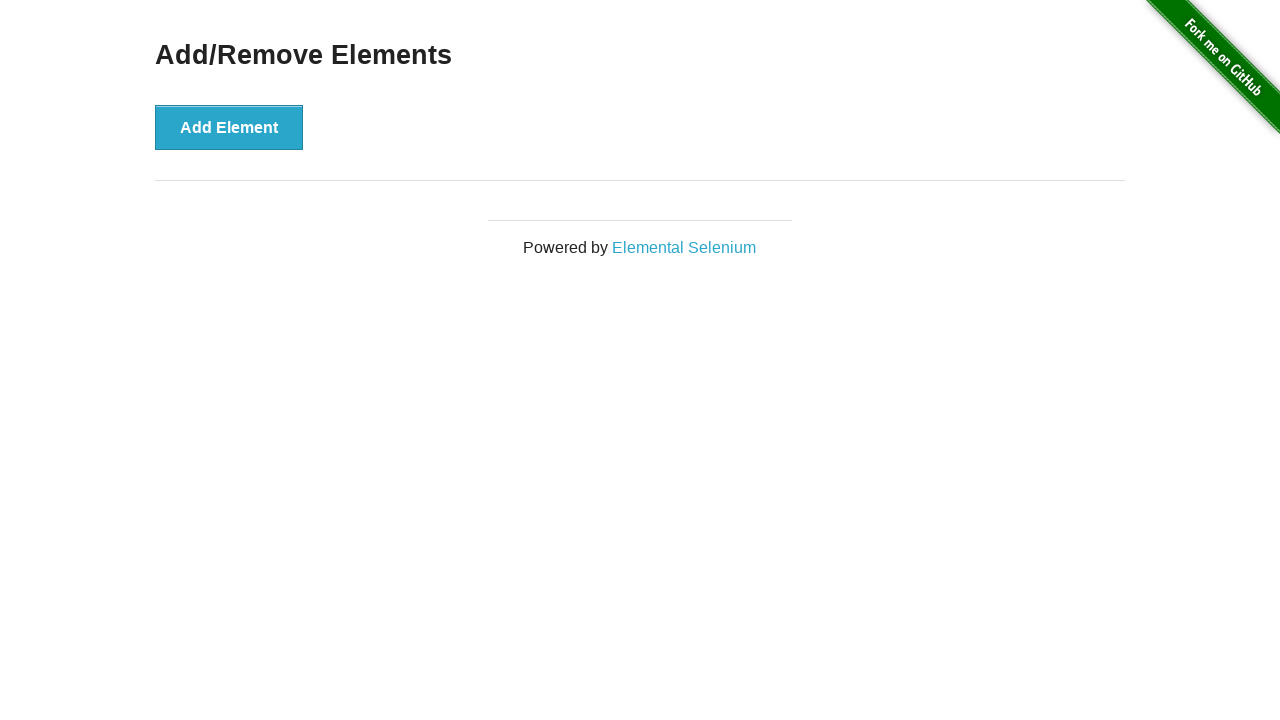